Tests search functionality on aiproducts.com by entering a product code in the search field and submitting the form, then navigates to allpartsstore.com item list page.

Starting URL: http://aiproducts.com/index.html

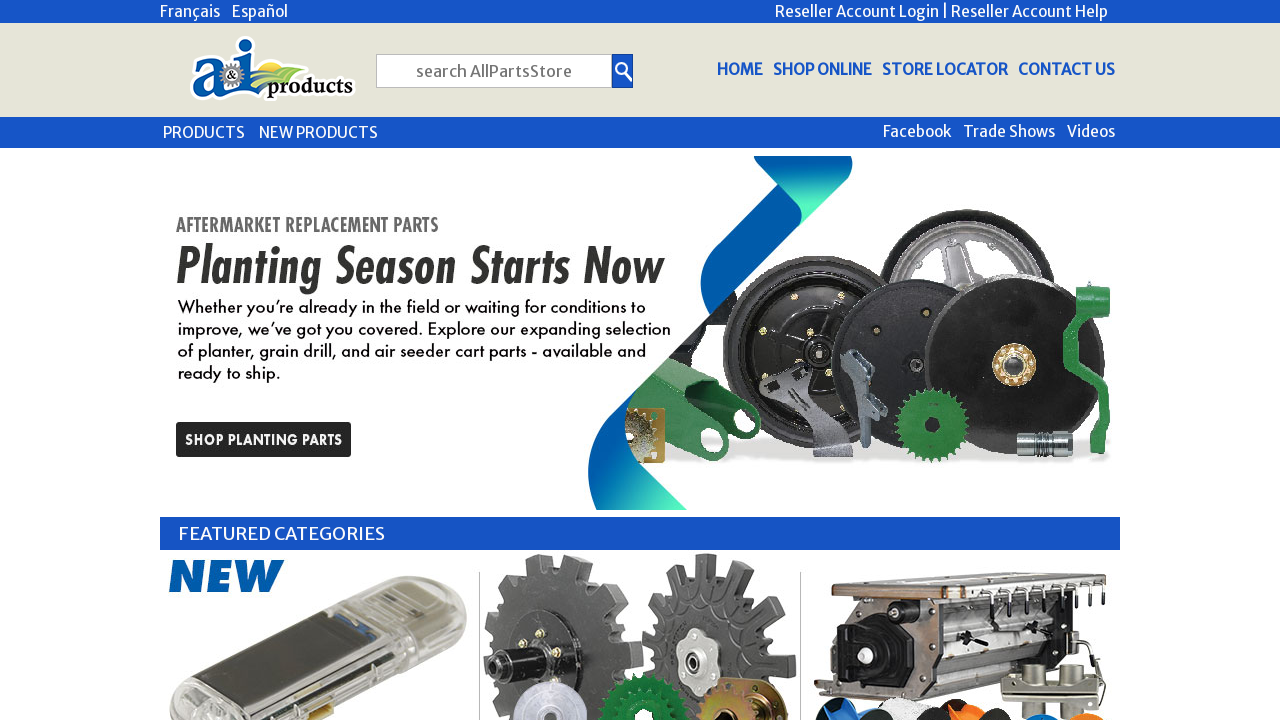

Filled search field with product code 'A-AH146786' on input[name='TextSearch']
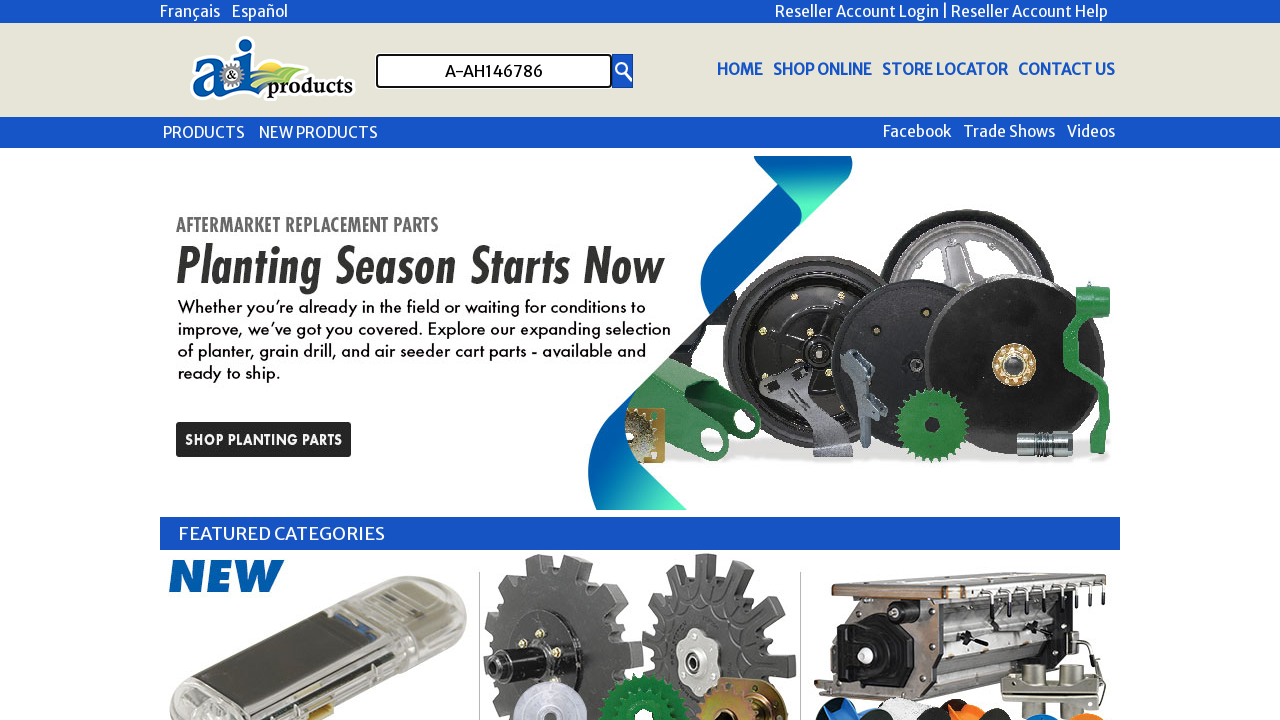

Clicked submit button to search for product at (622, 71) on xpath=//*[@type='submit']
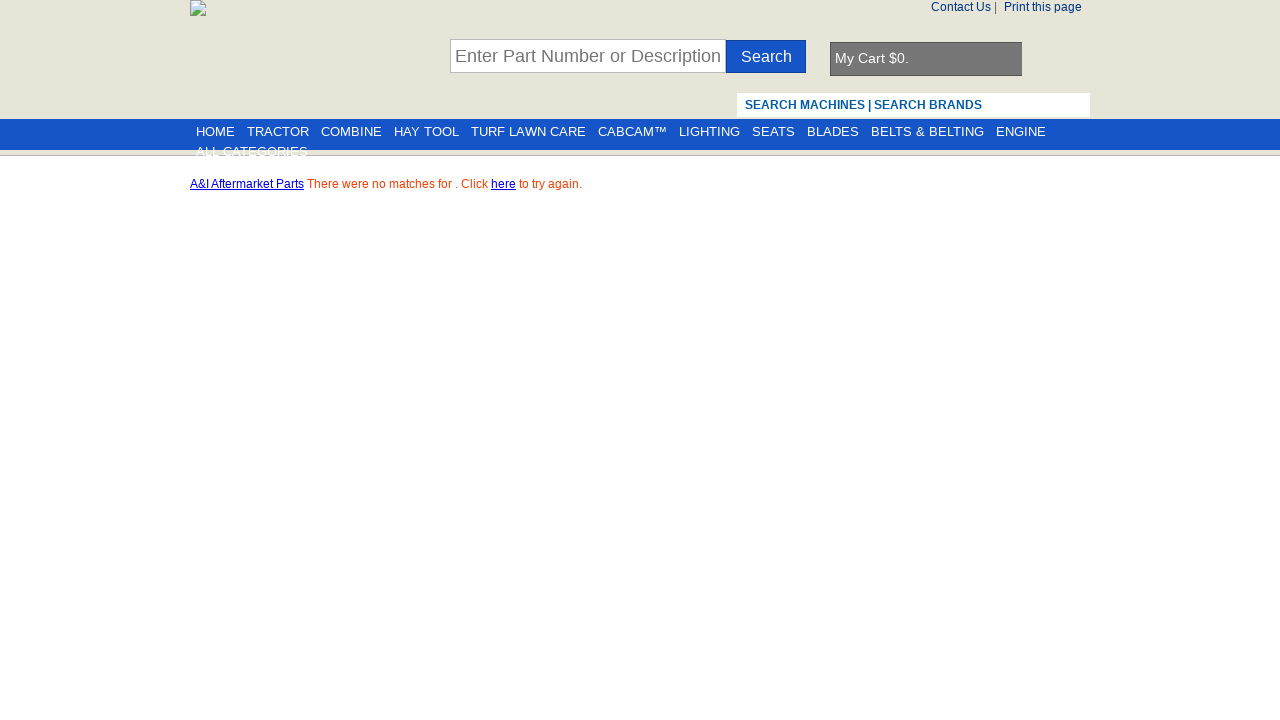

Search results processed and network idle
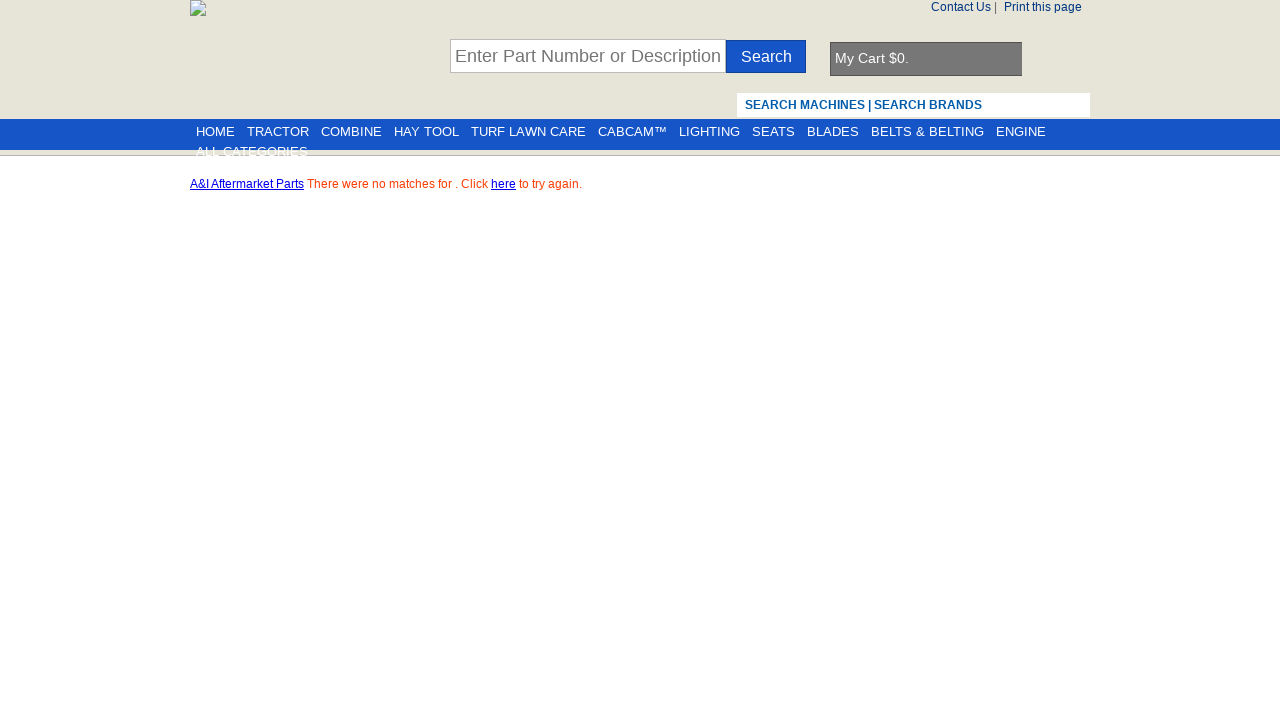

Navigated to allpartsstore.com item list page
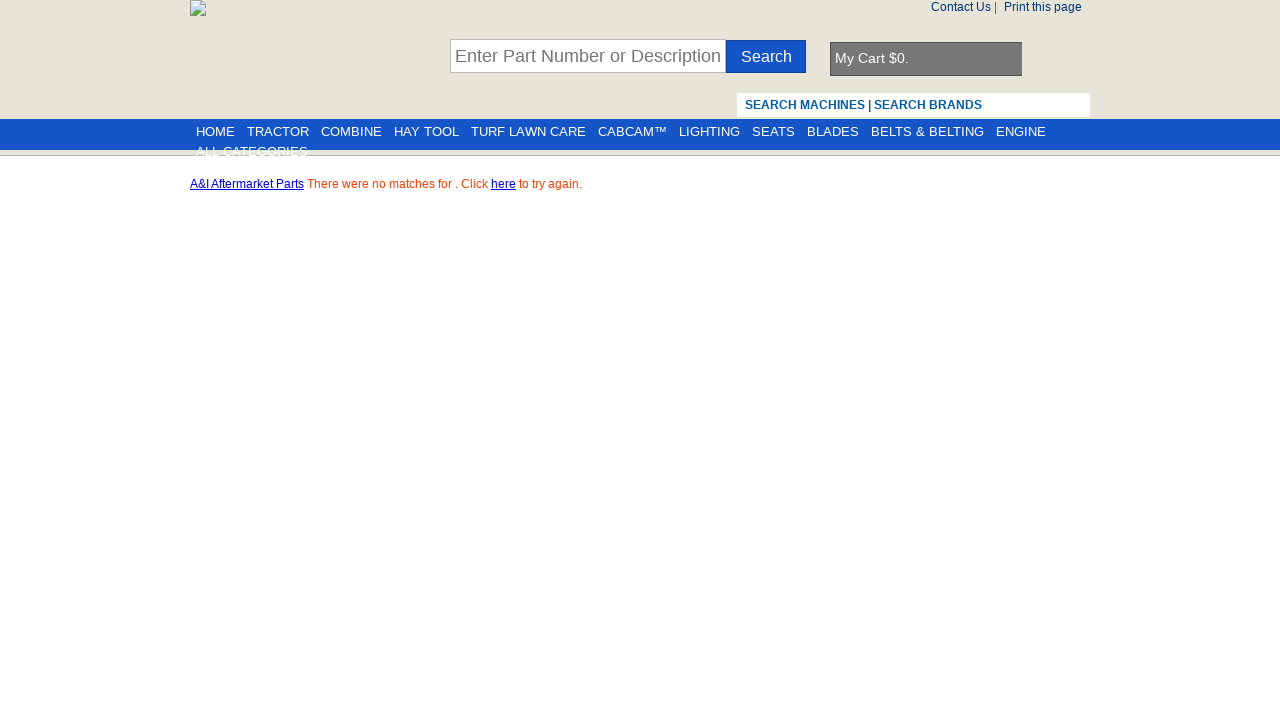

Item list page DOM content loaded
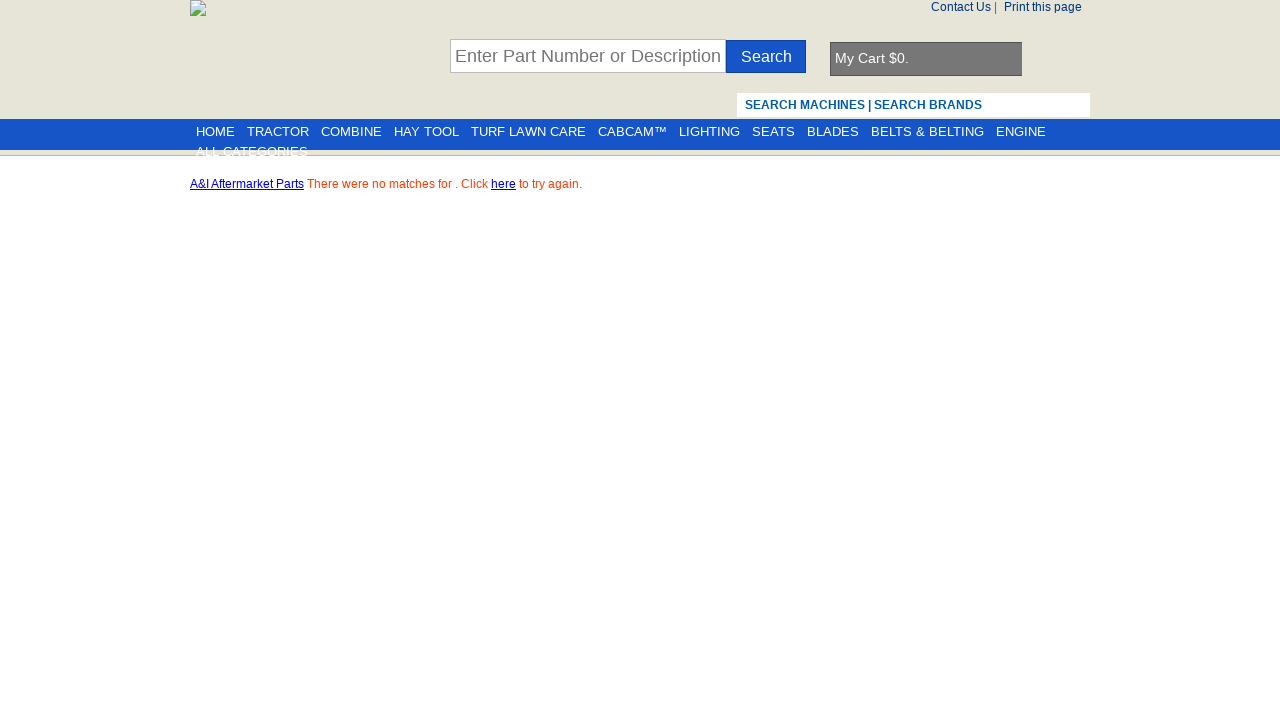

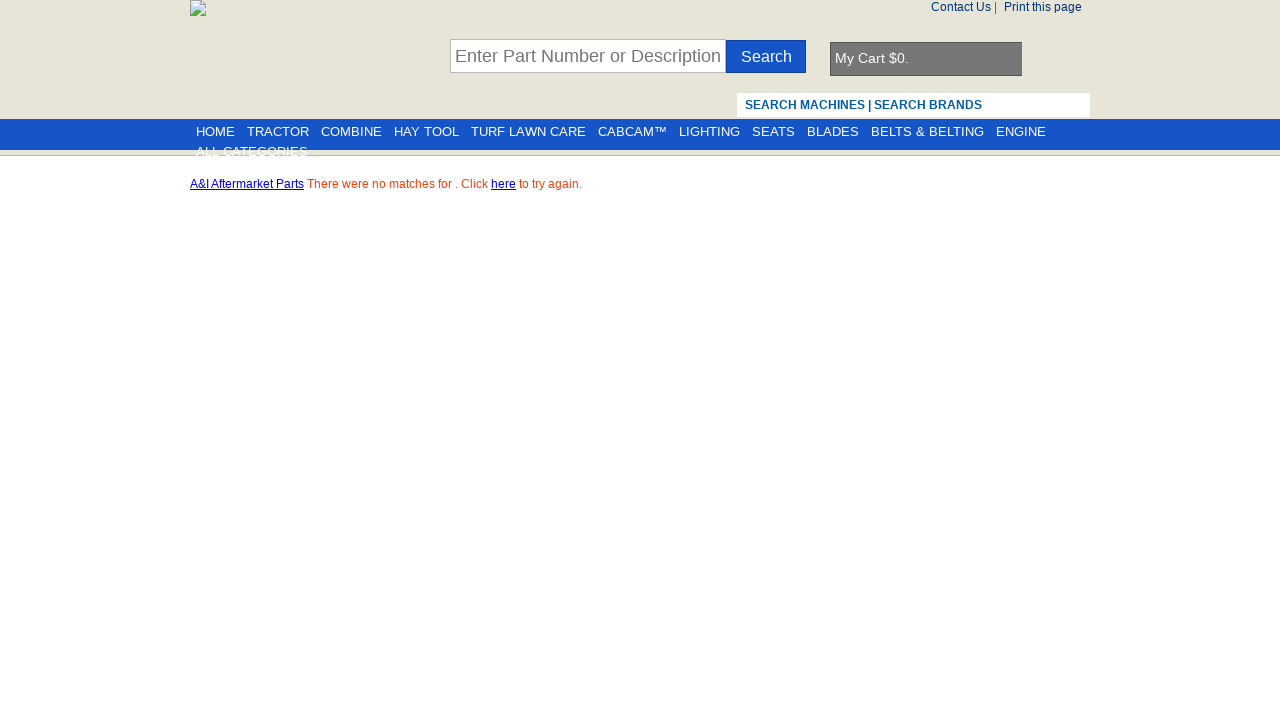